Tests the e-commerce flow by searching for products containing "ca", adding Cashews to cart, and proceeding through checkout to place an order.

Starting URL: https://rahulshettyacademy.com/seleniumPractise/#/

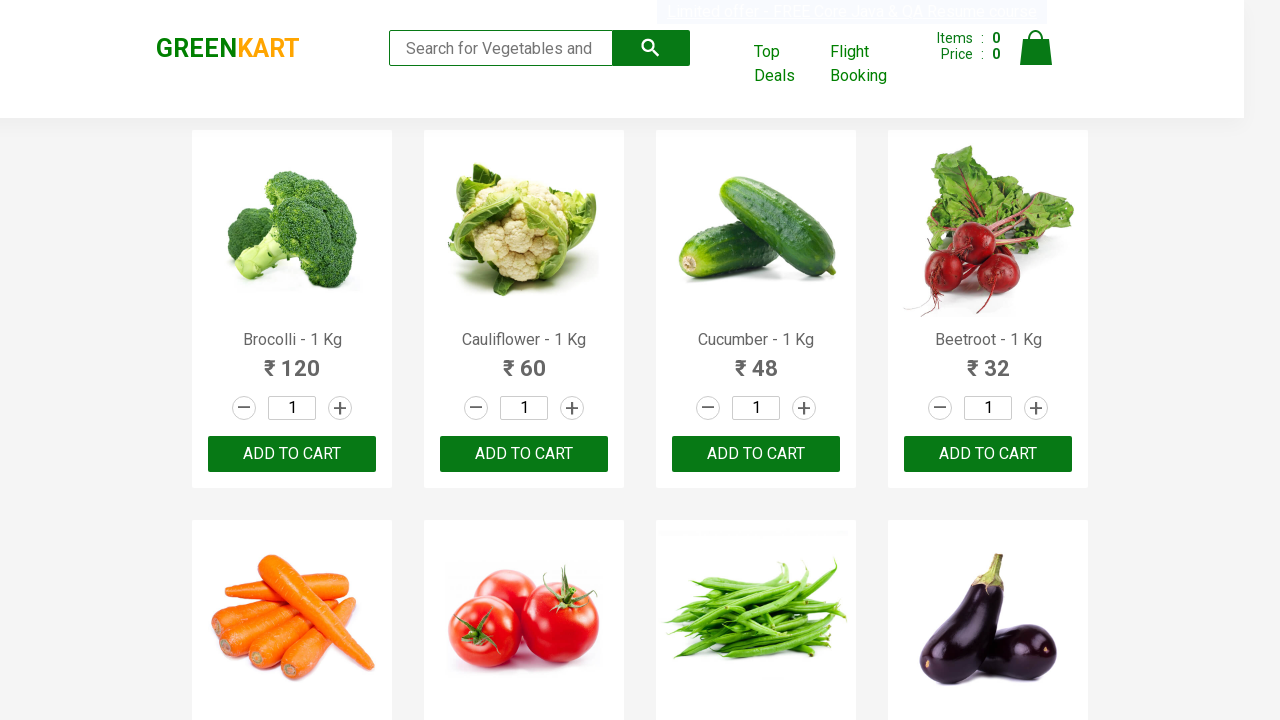

Typed 'ca' in search box to filter products on .search-keyword
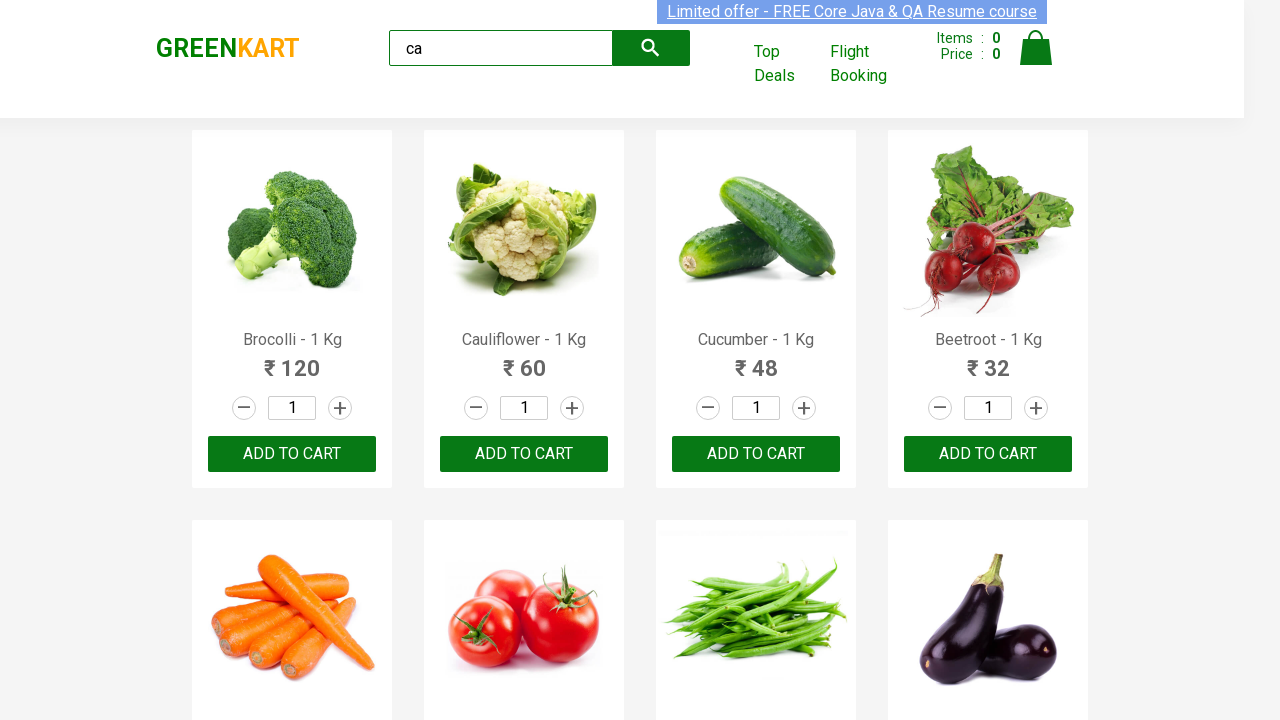

Waited for products to load after search
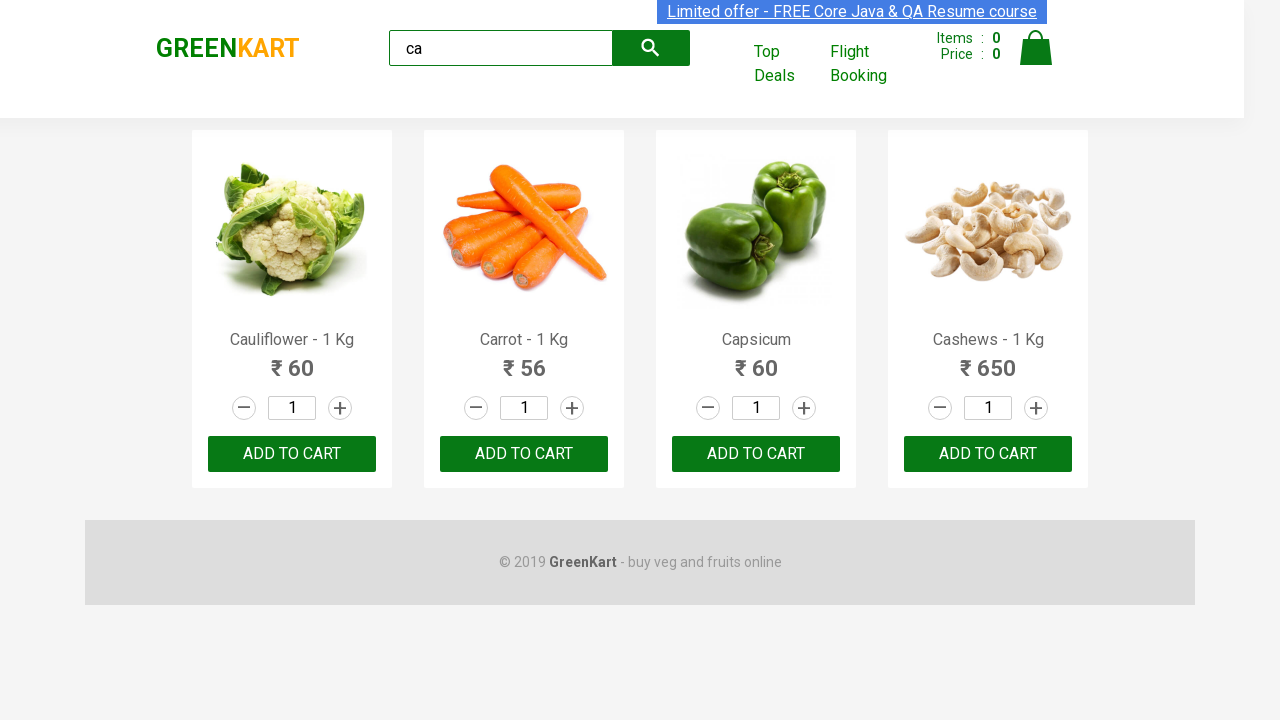

Found Cashews product and clicked 'Add to cart' button at (988, 454) on .products .product >> nth=3 >> button
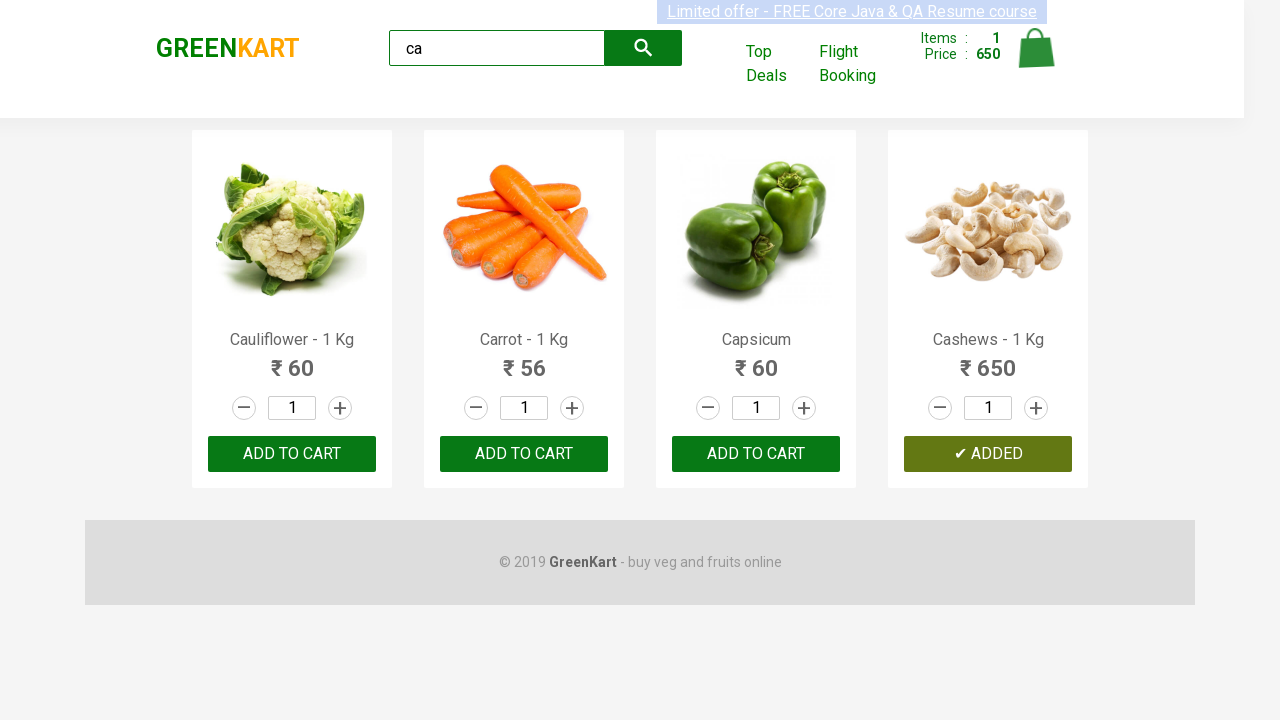

Clicked on cart icon at (1036, 48) on .cart-icon > img
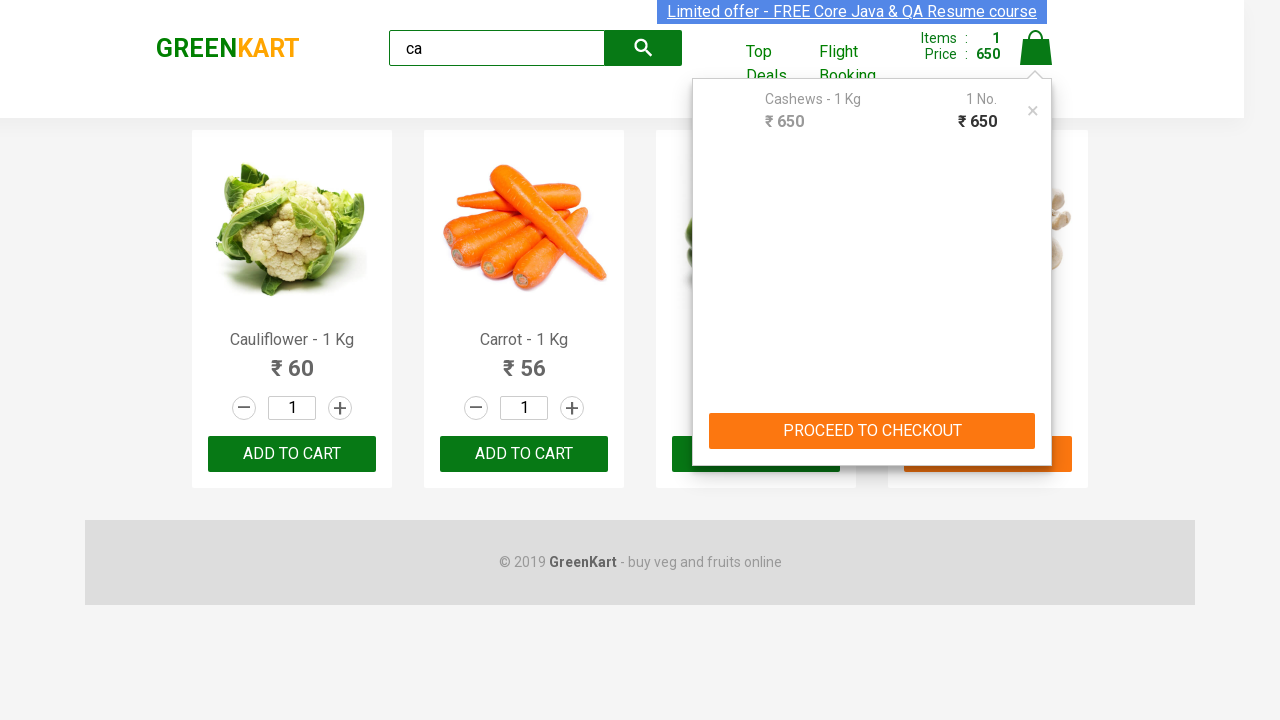

Clicked 'PROCEED TO CHECKOUT' button at (872, 431) on text=PROCEED TO CHECKOUT
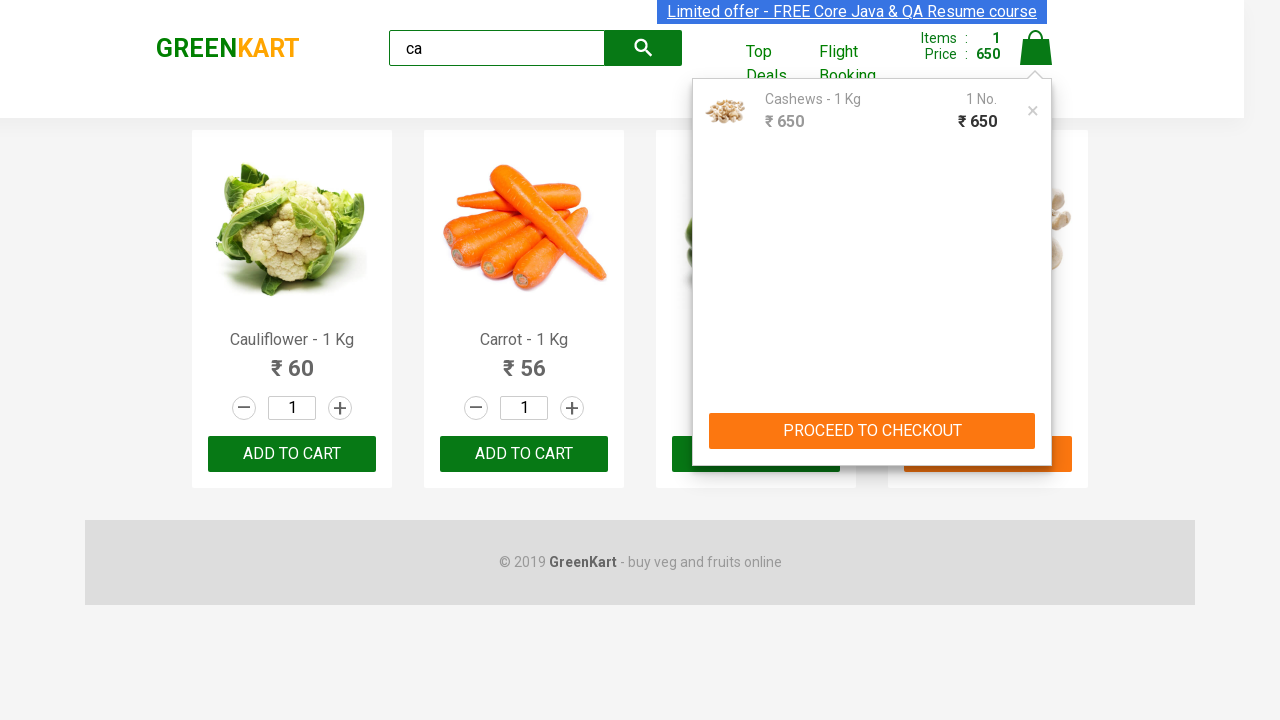

Clicked 'Place Order' button to complete purchase at (1036, 420) on text=Place Order
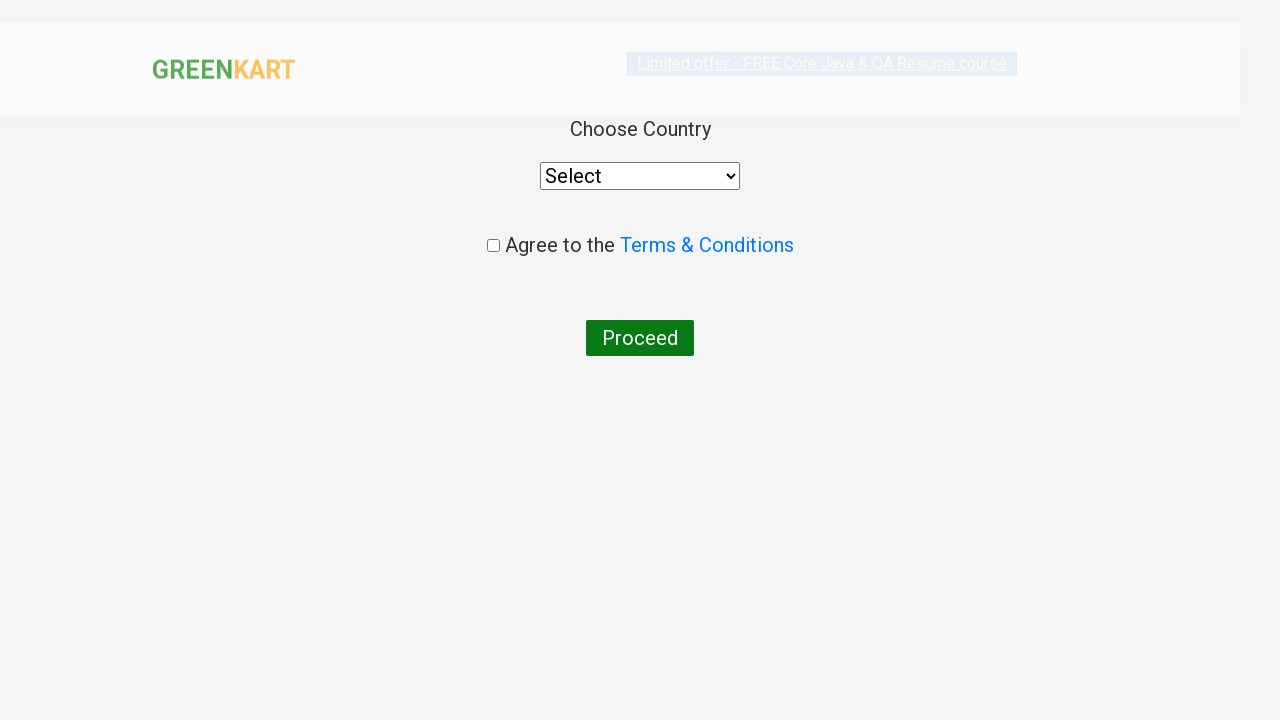

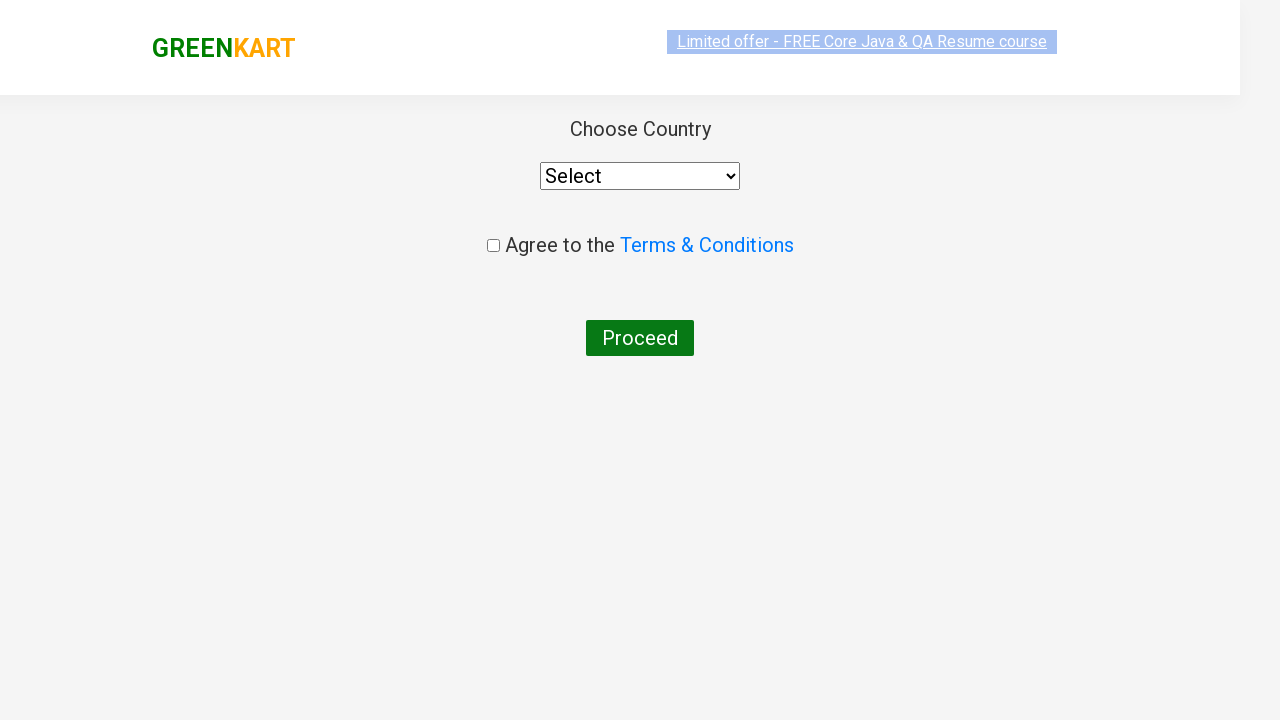